Tests keyboard interactions by typing text into an input field, using Shift+ArrowLeft to select a portion of the text, deleting the selection with Backspace, and typing replacement text.

Starting URL: https://the-internet.herokuapp.com/key_presses

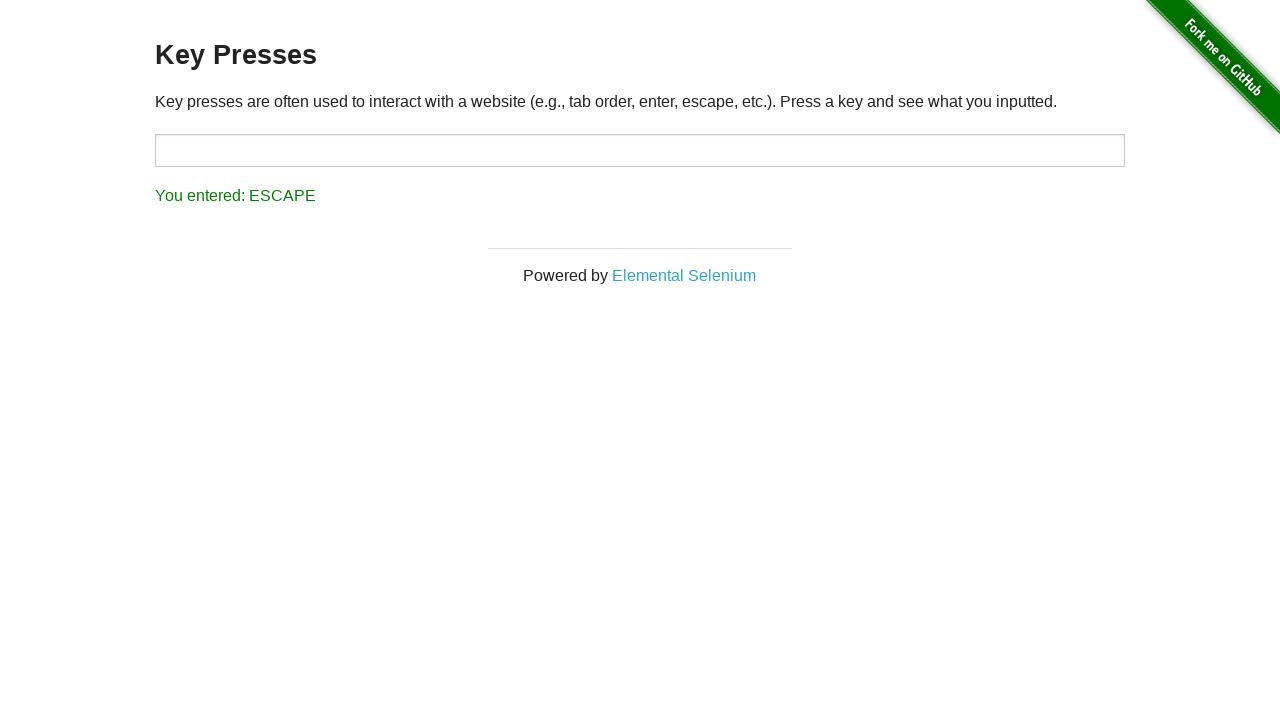

Clicked on input field to focus it at (640, 150) on input
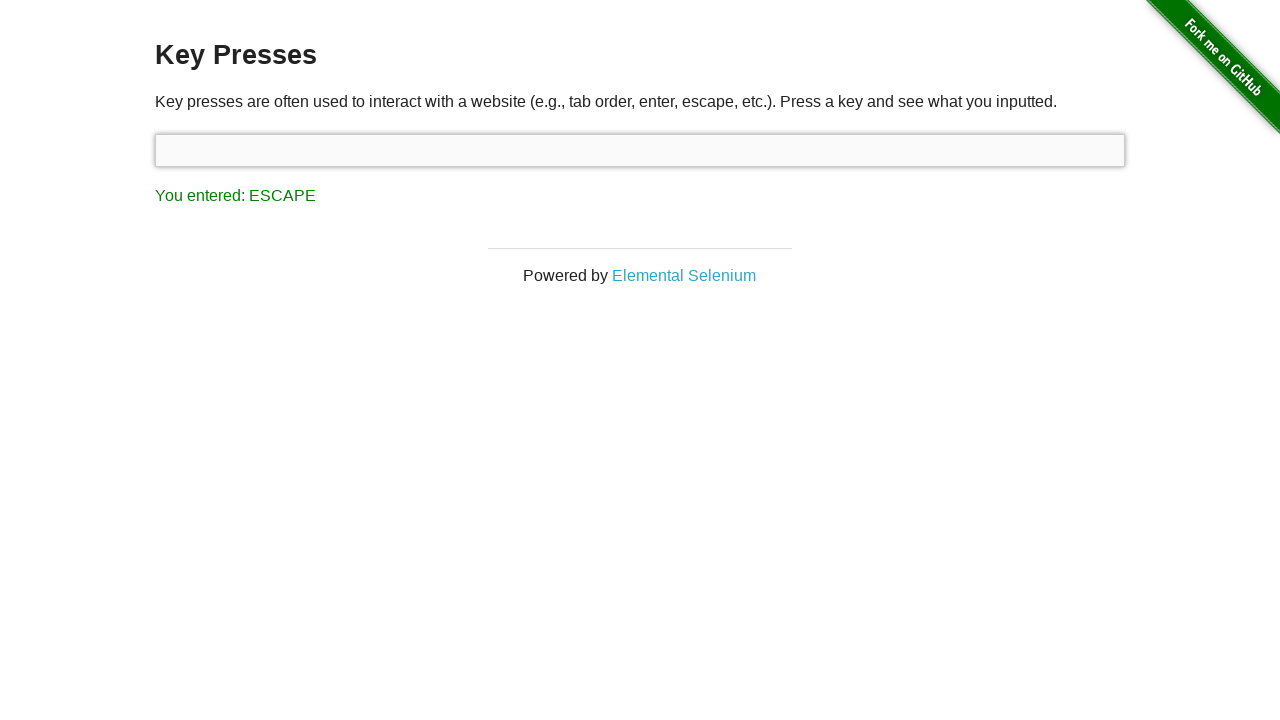

Typed initial text 'one does not simply exit vim'
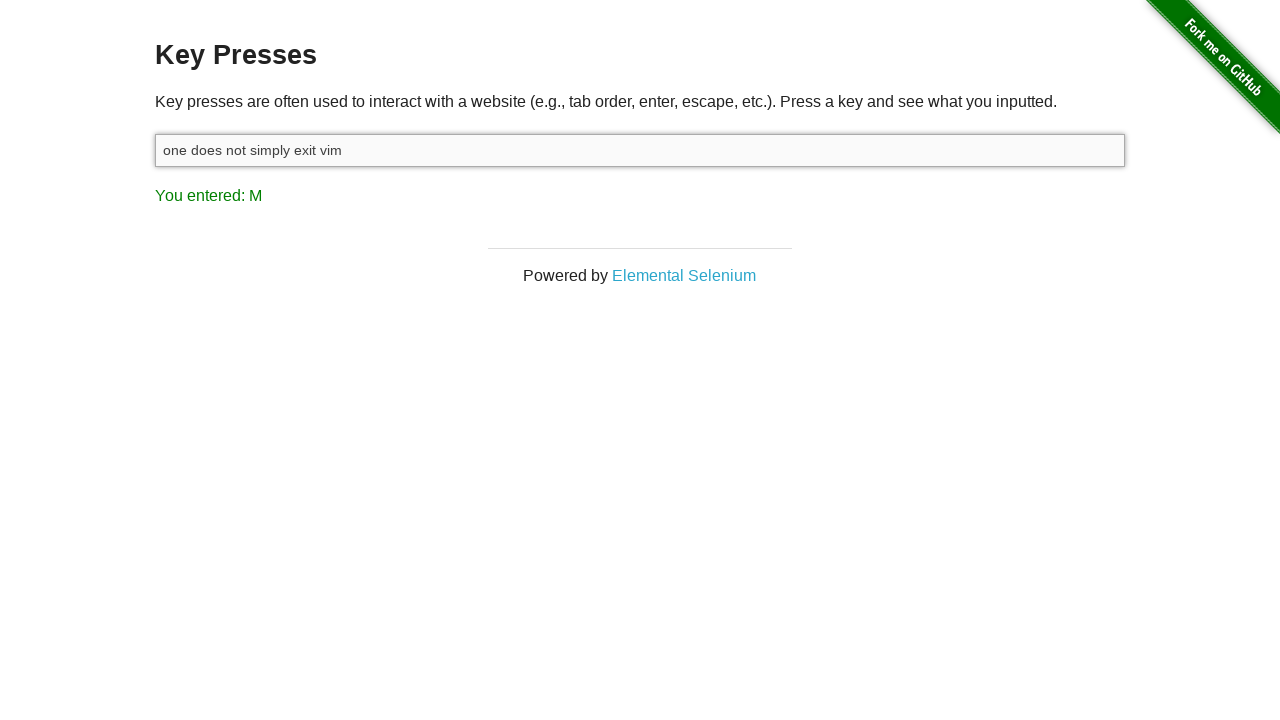

Pressed Shift key down to begin selection
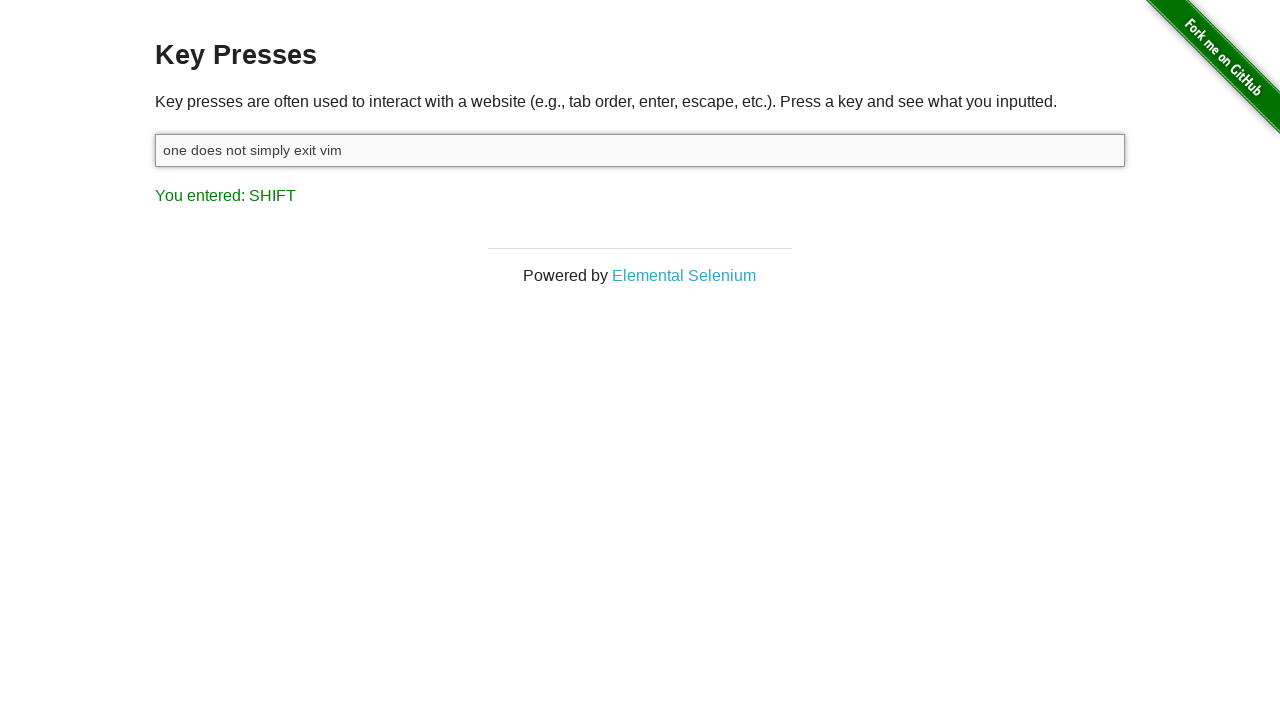

Selected ' exit vim' text using Shift+ArrowLeft
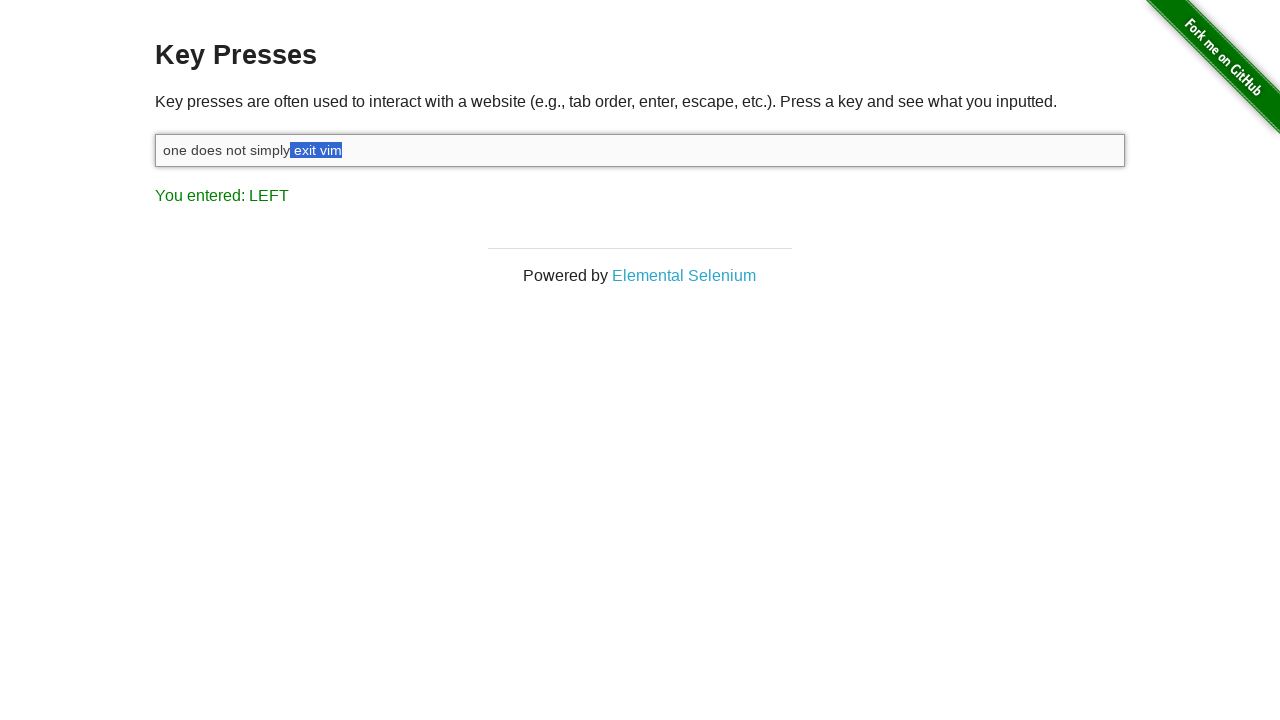

Released Shift key to complete selection
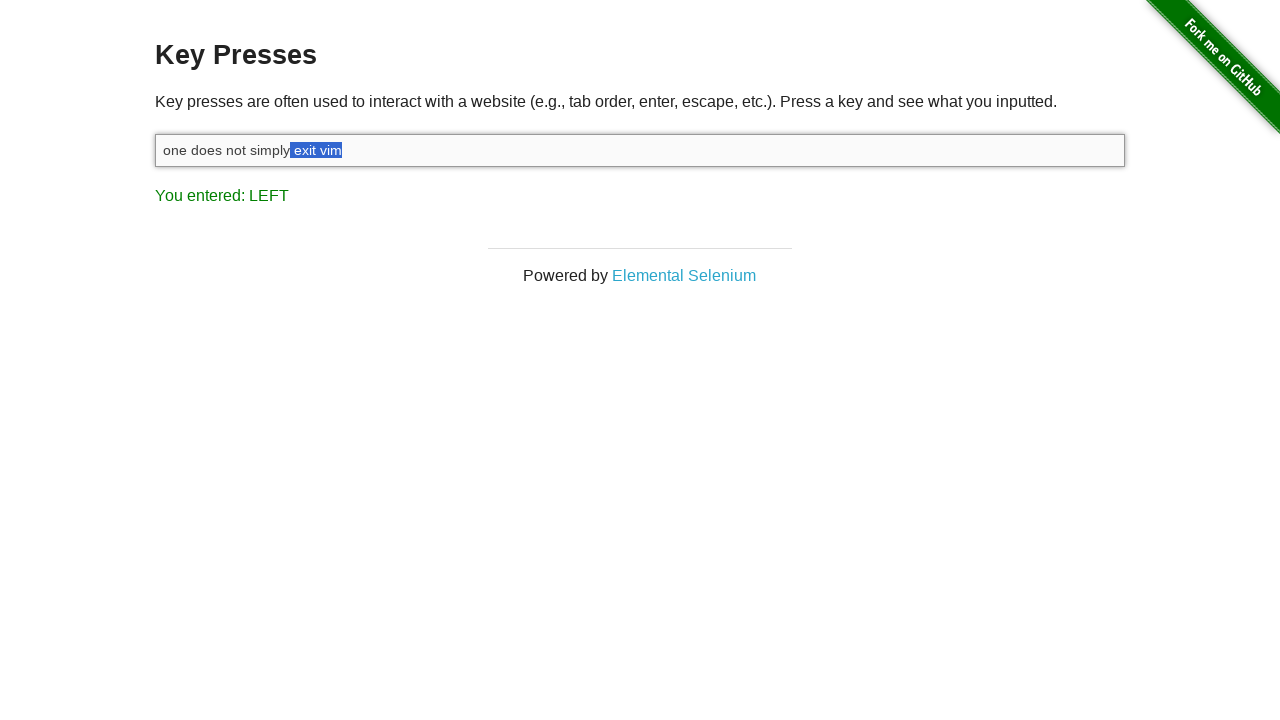

Deleted selected text with Backspace
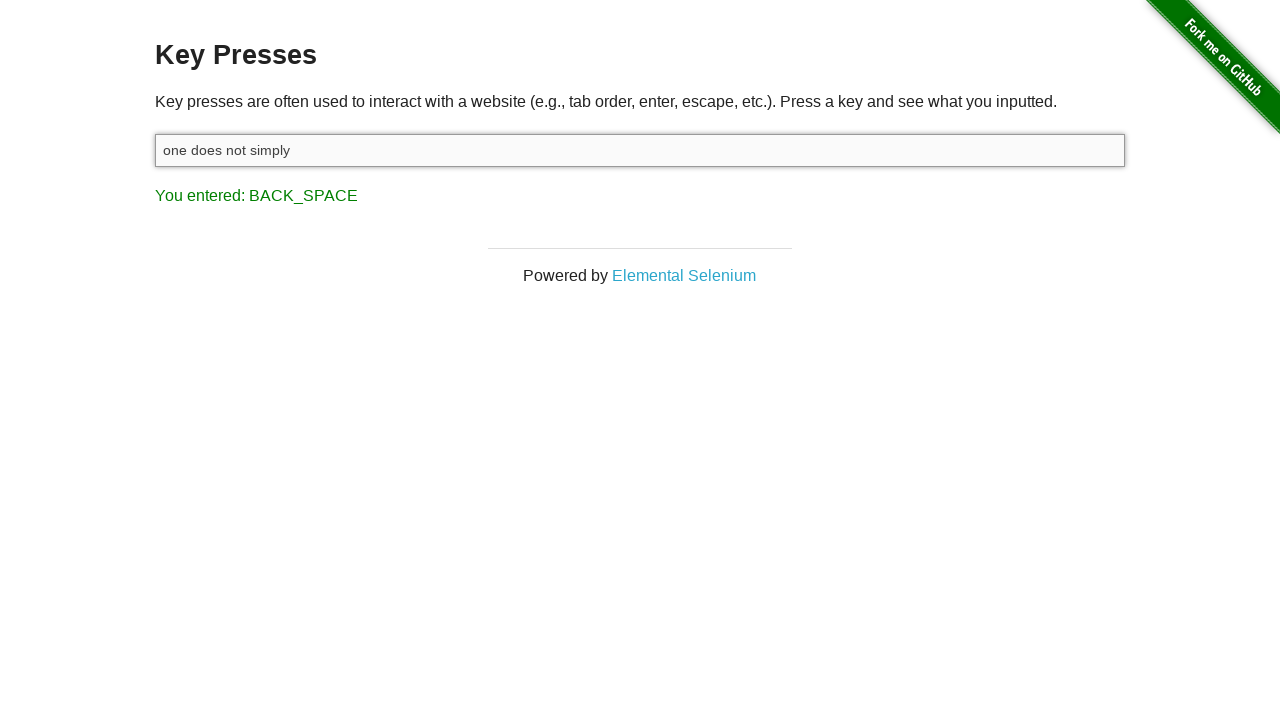

Typed replacement text ' walk into mordor'
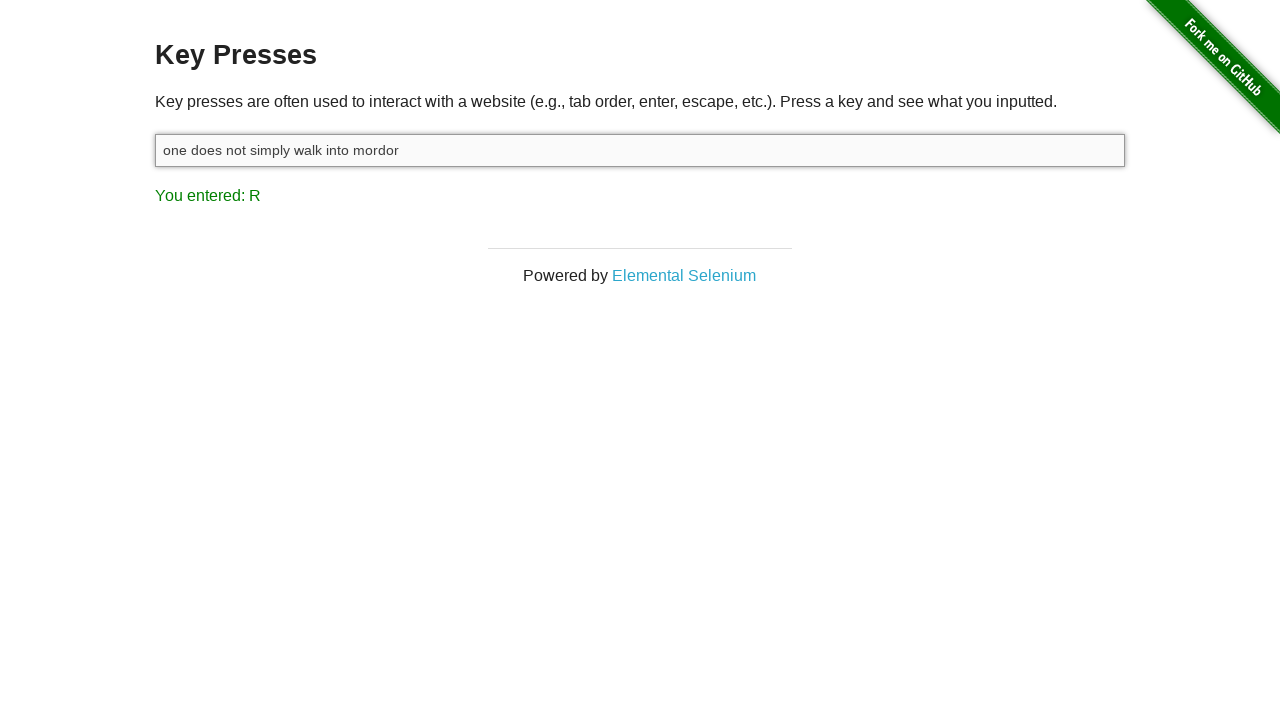

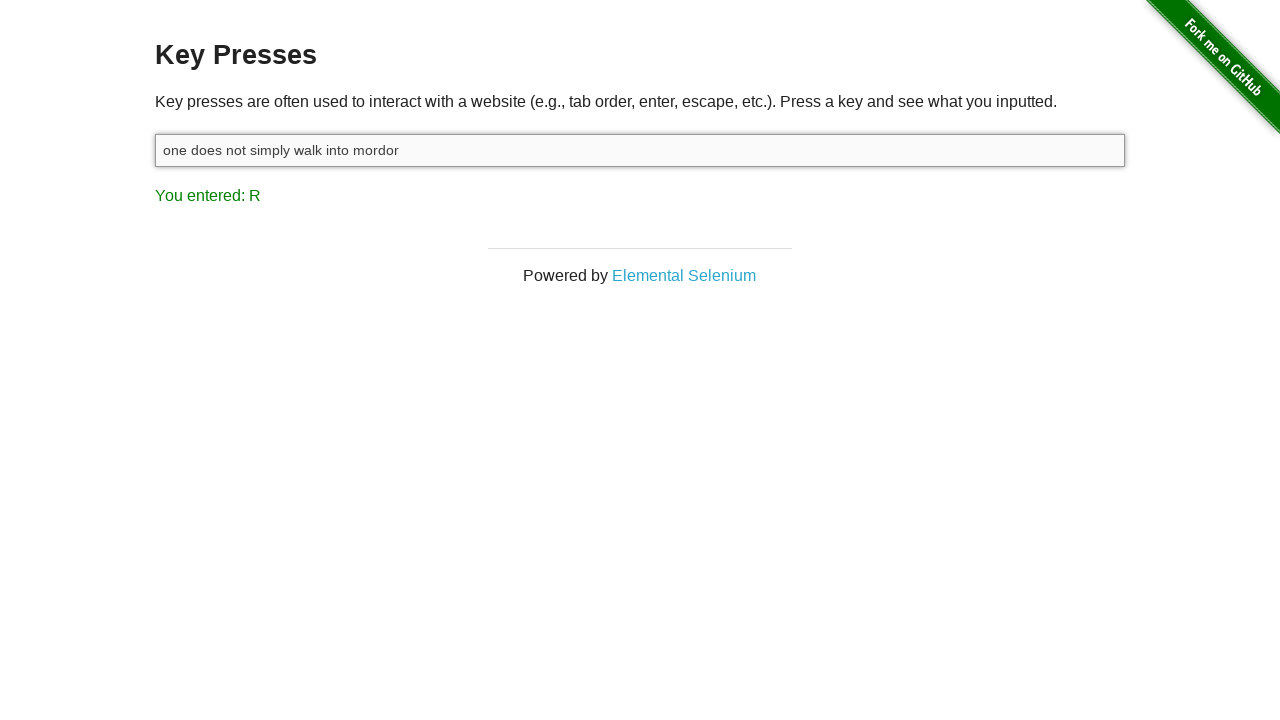